Tests clicking a blue button on the UI Testing Playground class attribute page, which is designed to test handling of elements with multiple CSS classes.

Starting URL: http://uitestingplayground.com/classattr

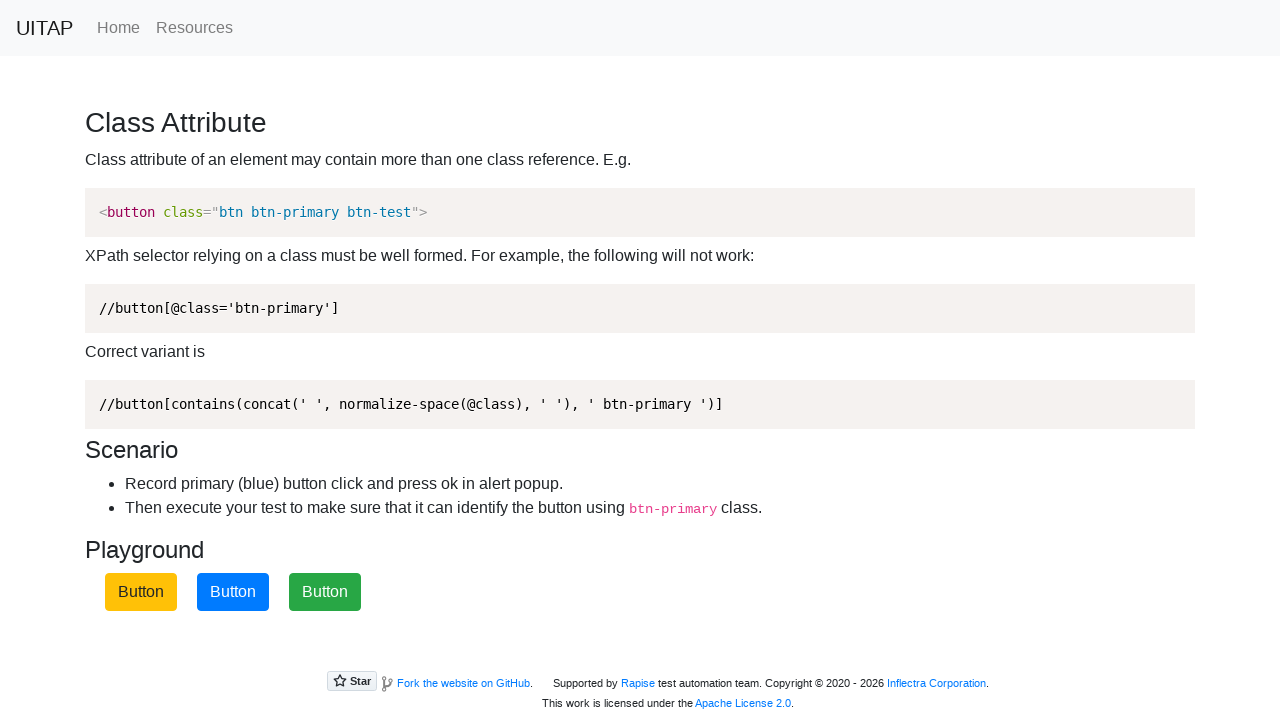

Navigated to UI Testing Playground class attribute page
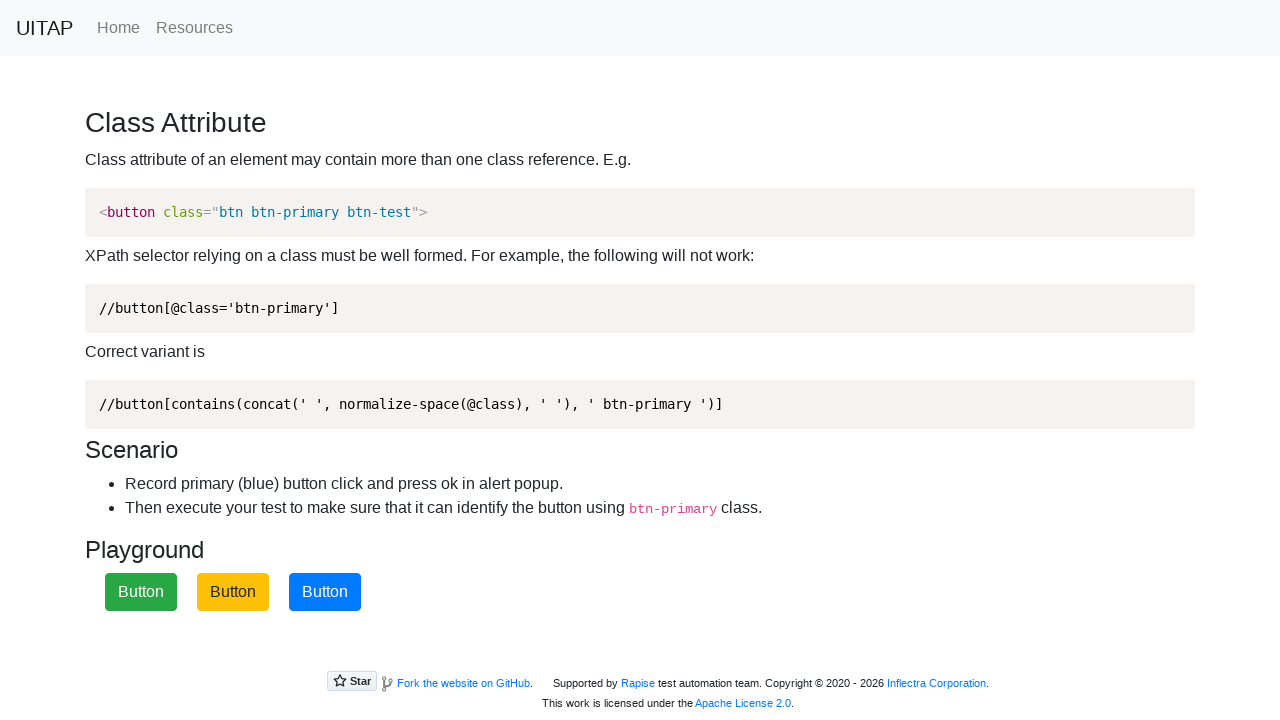

Clicked the blue button with primary CSS class at (325, 592) on .btn-primary
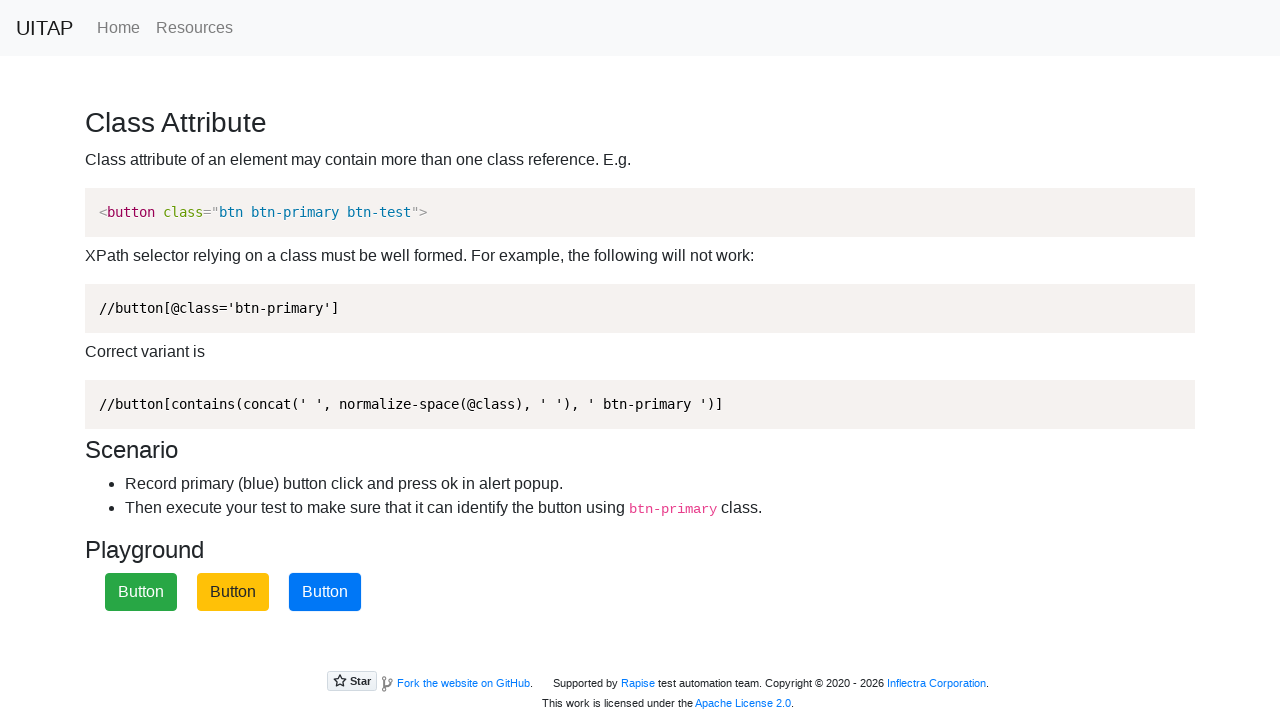

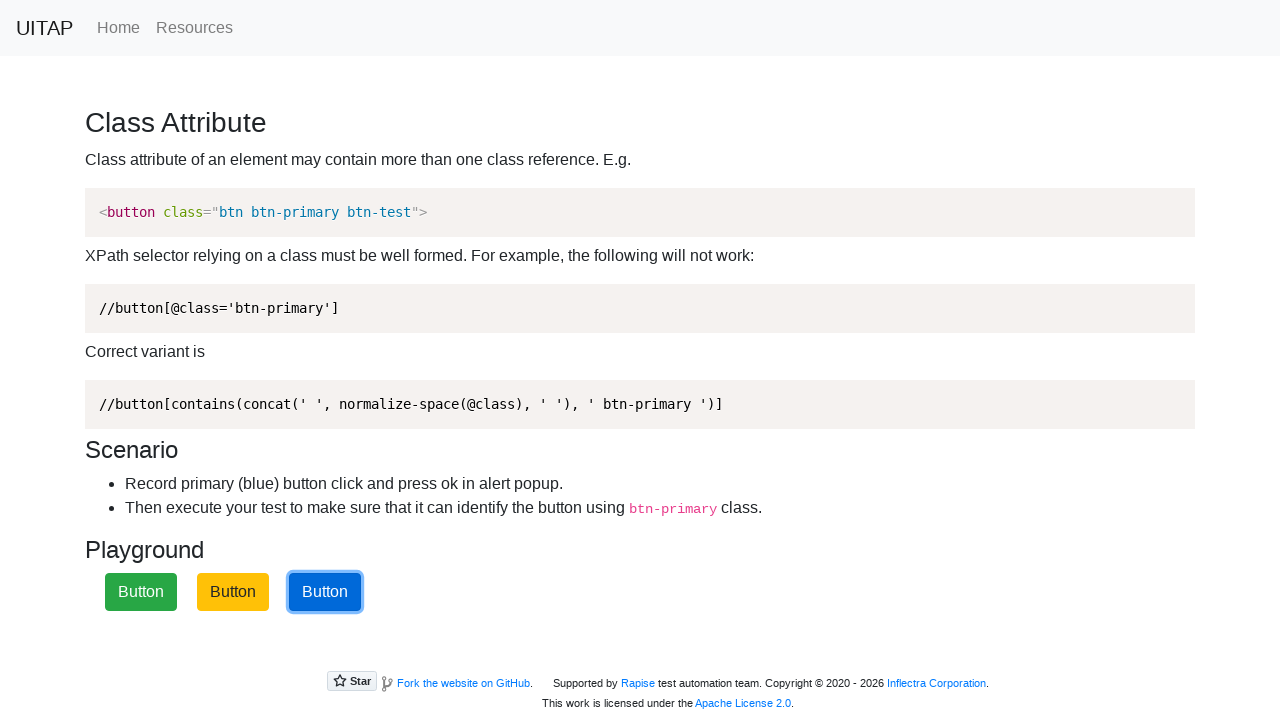